Navigates to Lulu and Georgia website and verifies that the page title relates to the URL

Starting URL: https://luluandgeorgia.com

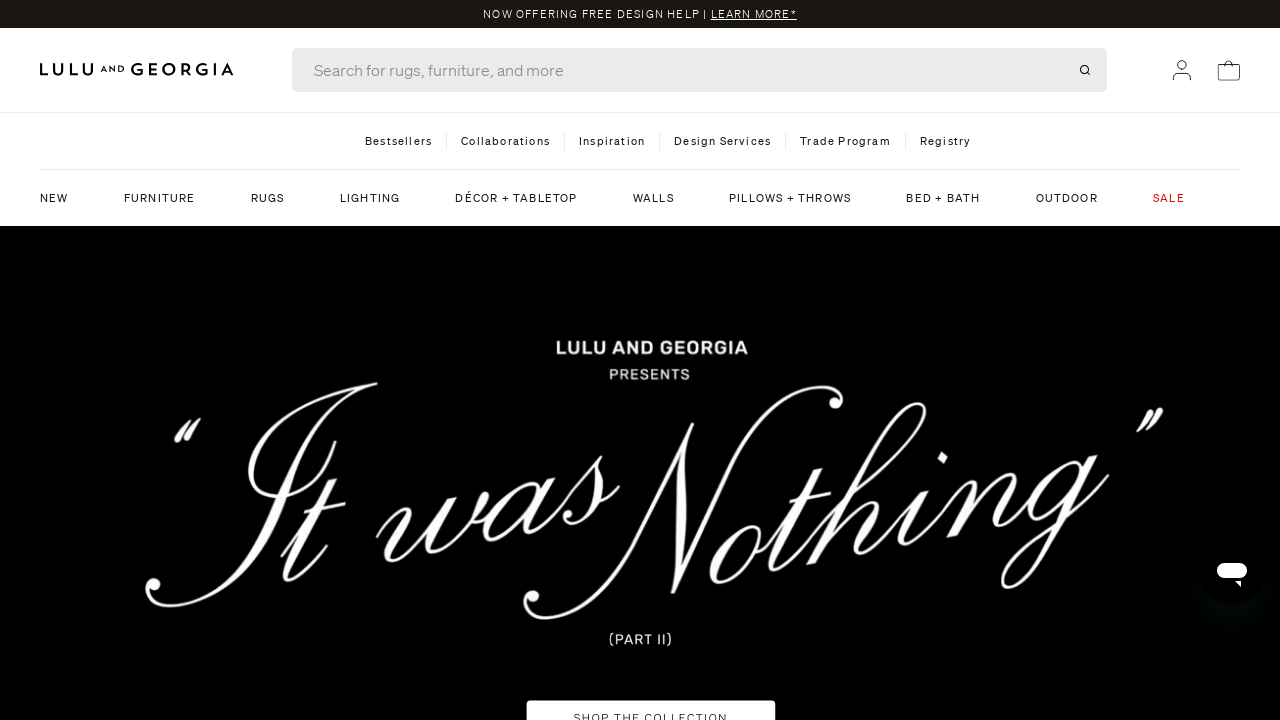

Waited for page to fully load (domcontentloaded)
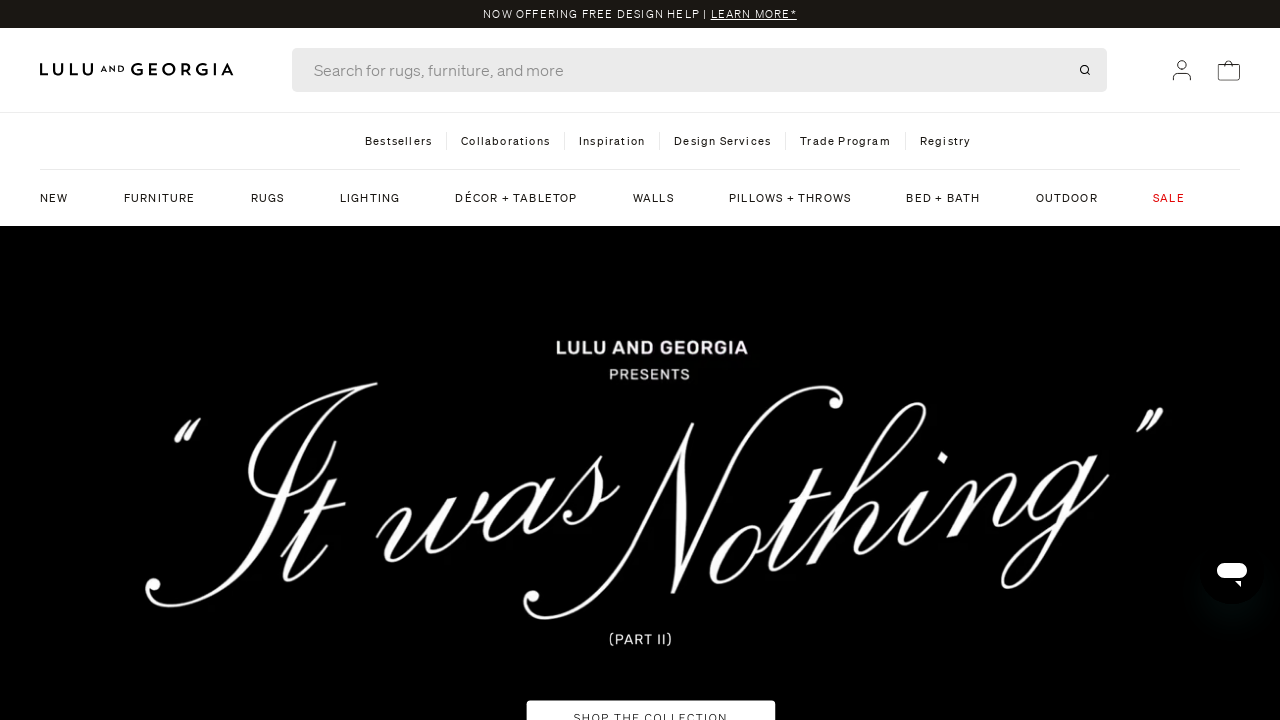

Retrieved page title: 'luluandgeorgia'
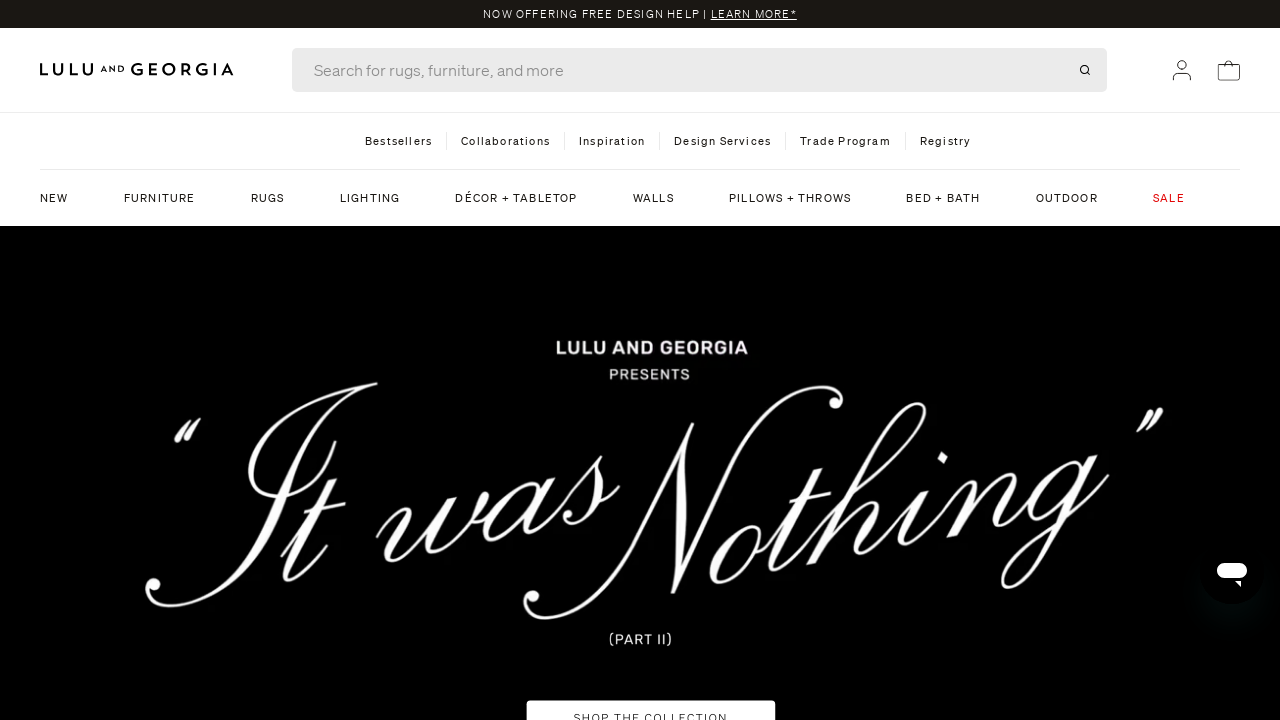

Retrieved current URL: 'https://www.luluandgeorgia.com/'
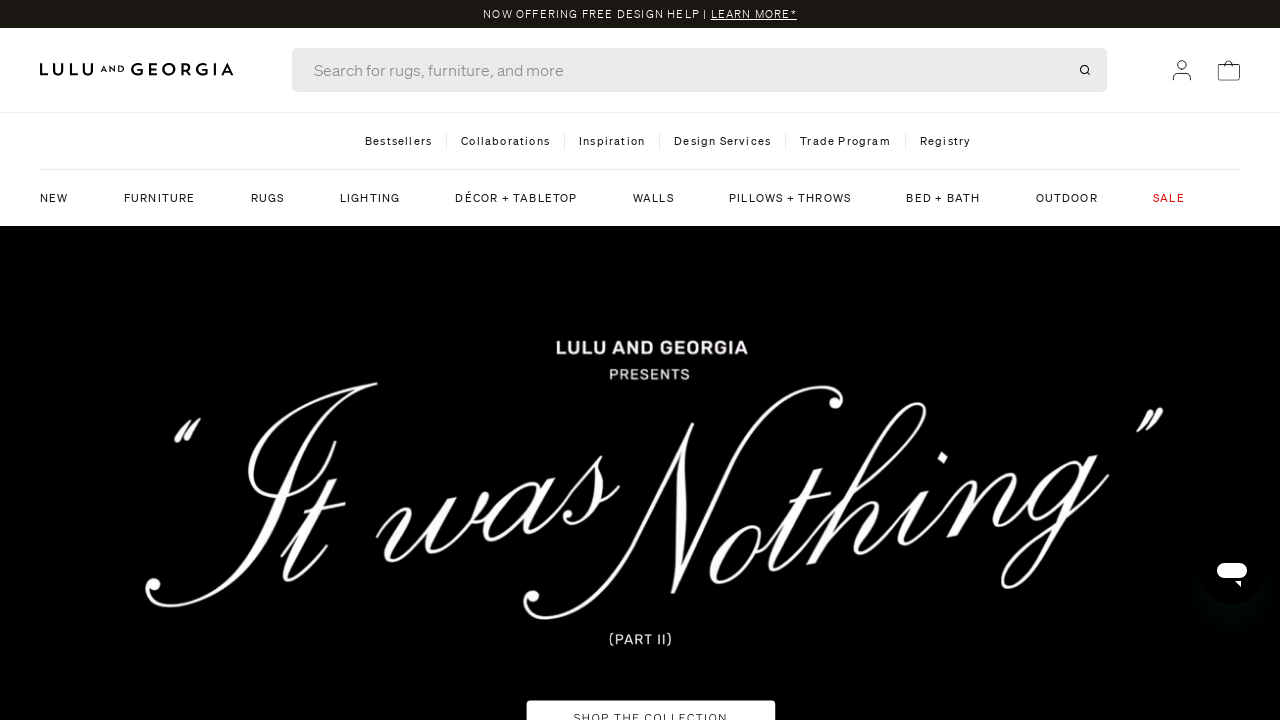

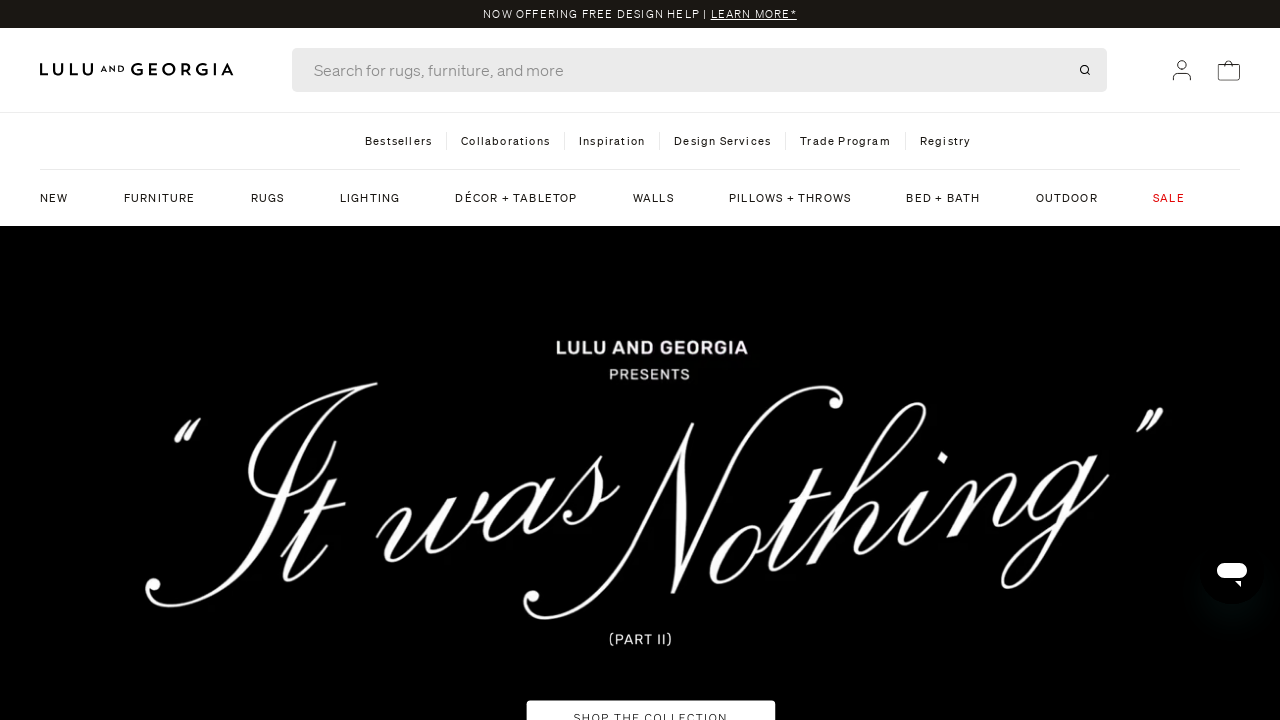